Tests table sorting by clicking the Due column header and verifying the values are sorted in ascending order

Starting URL: http://the-internet.herokuapp.com/tables

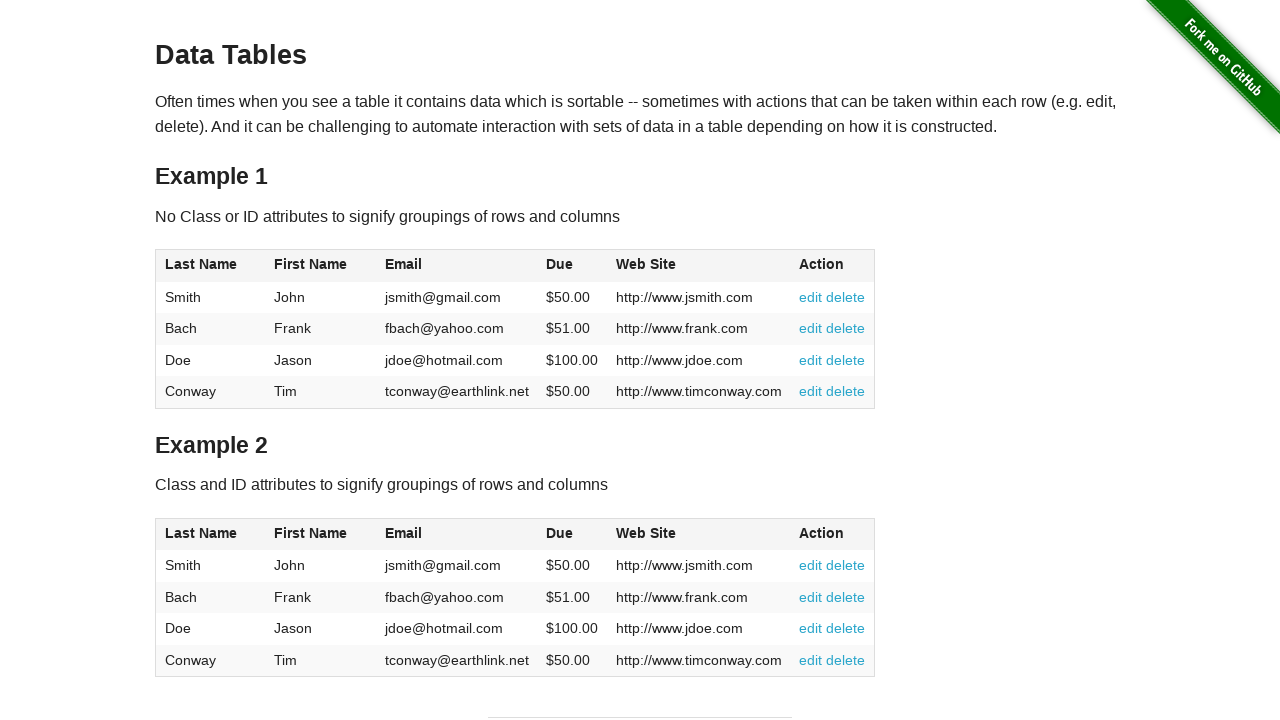

Clicked Due column header to sort in ascending order at (572, 266) on #table1 thead tr th:nth-of-type(4)
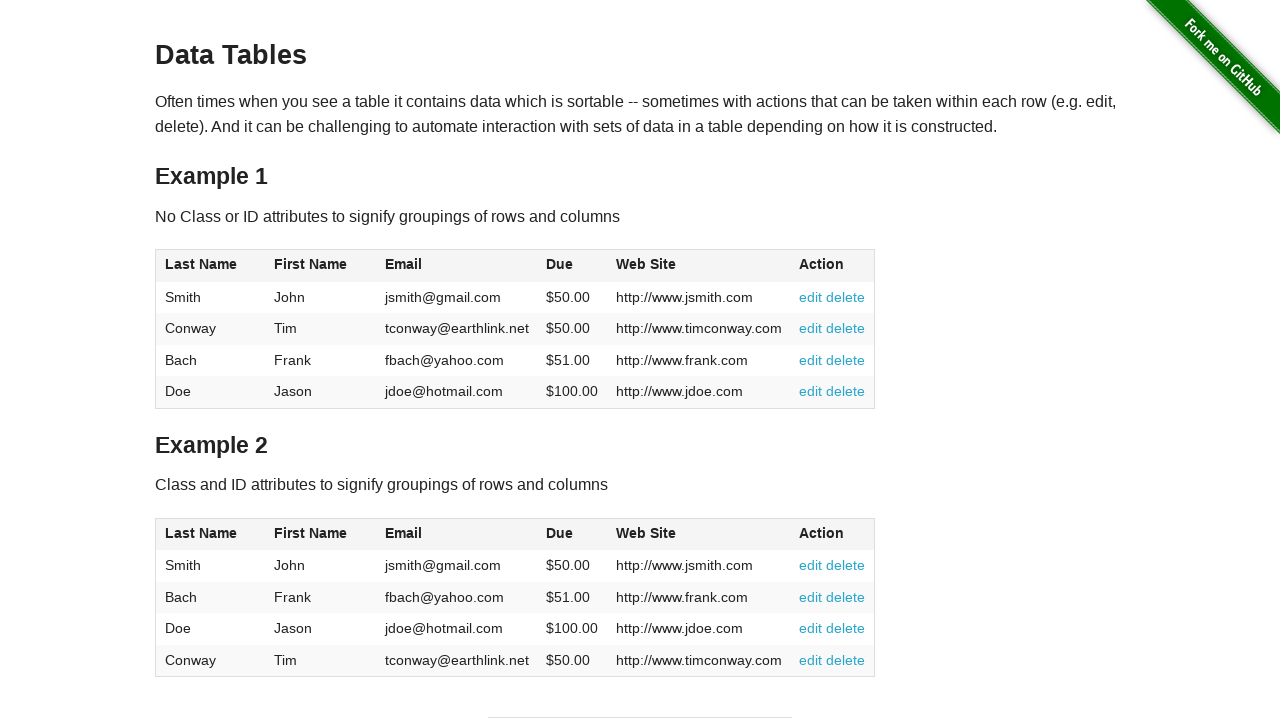

Table Due column loaded and ready for verification
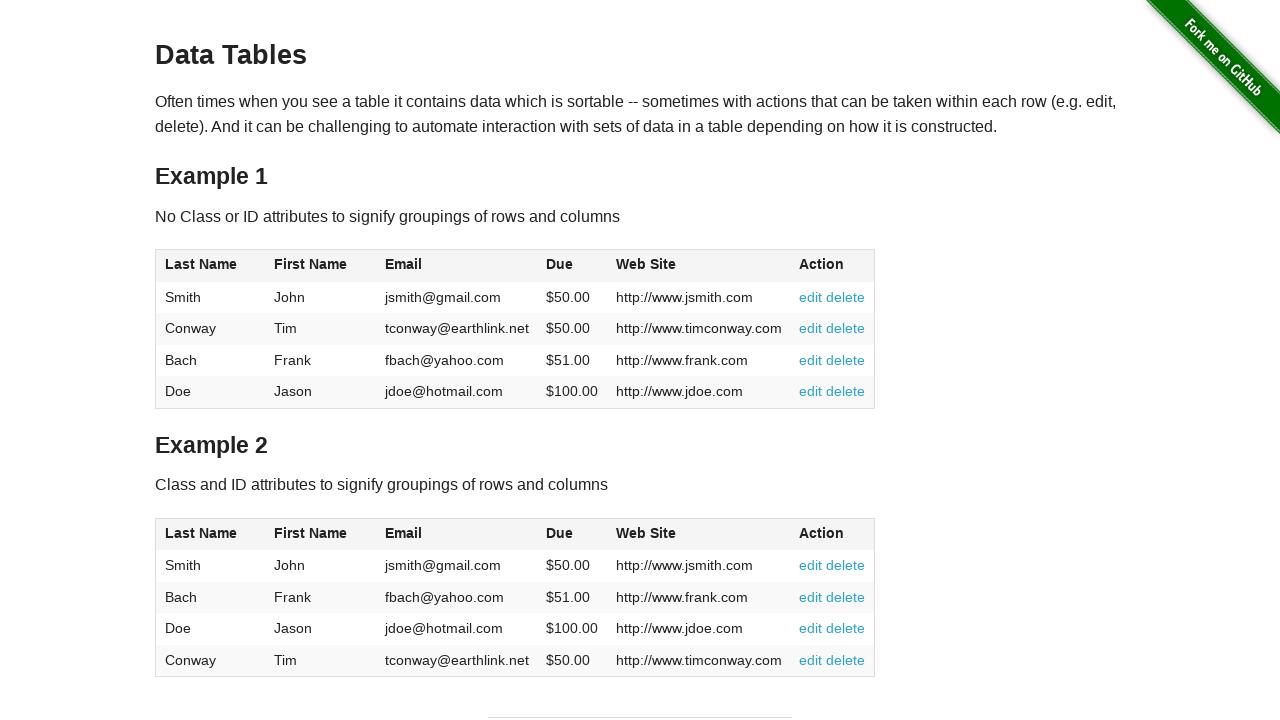

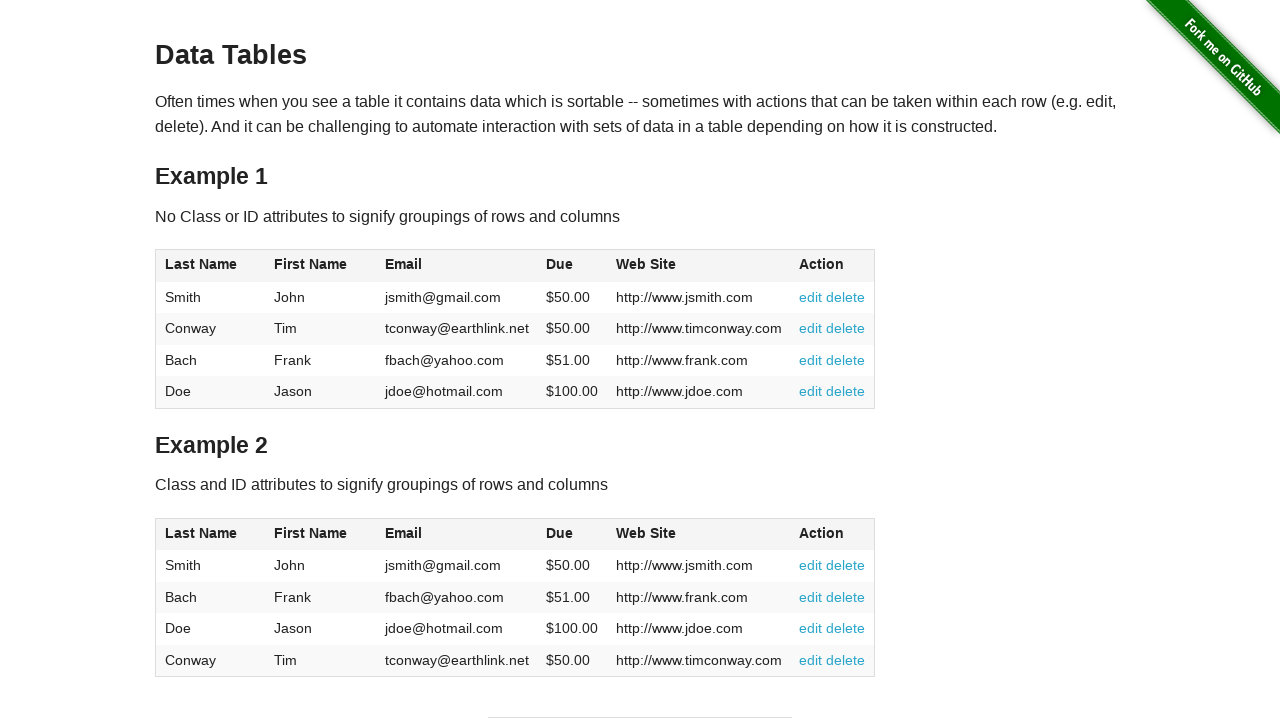